Tests the sidebar collapse functionality by clicking the overlay button and verifying the sidebar width changes from expanded to collapsed.

Starting URL: https://jira.trungk18.com/project/board

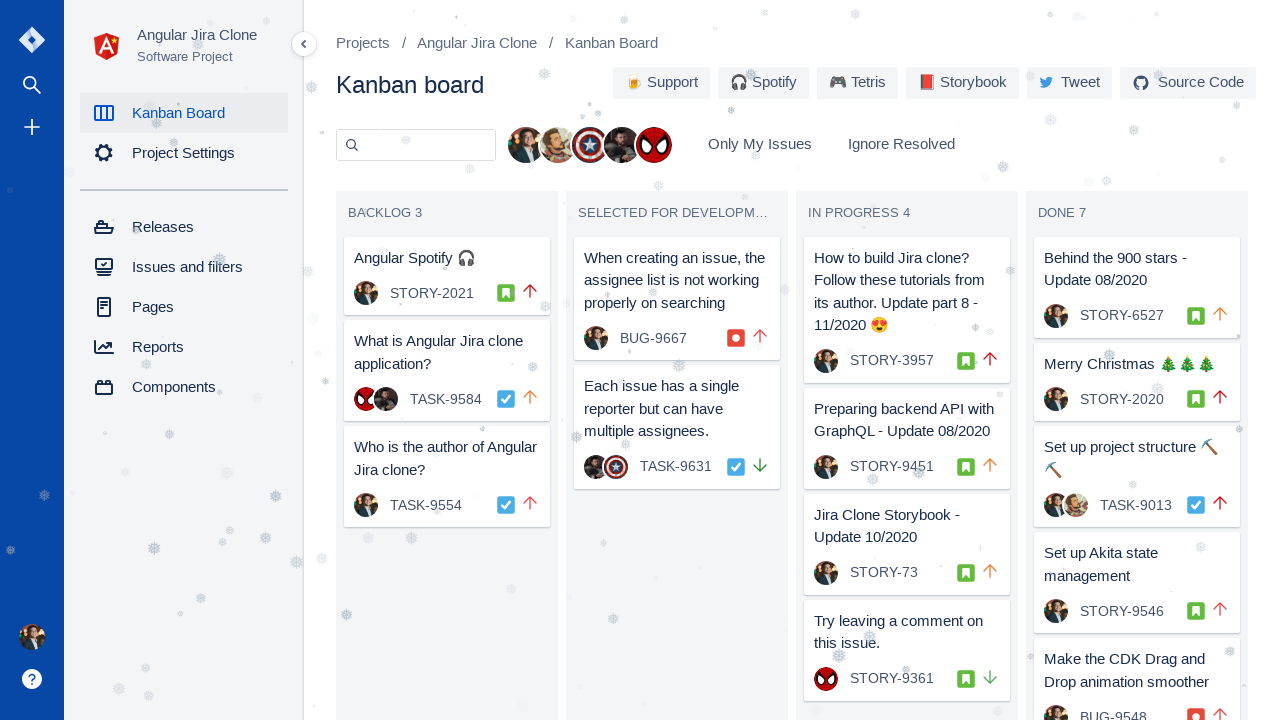

Board loaded - Backlog selector found
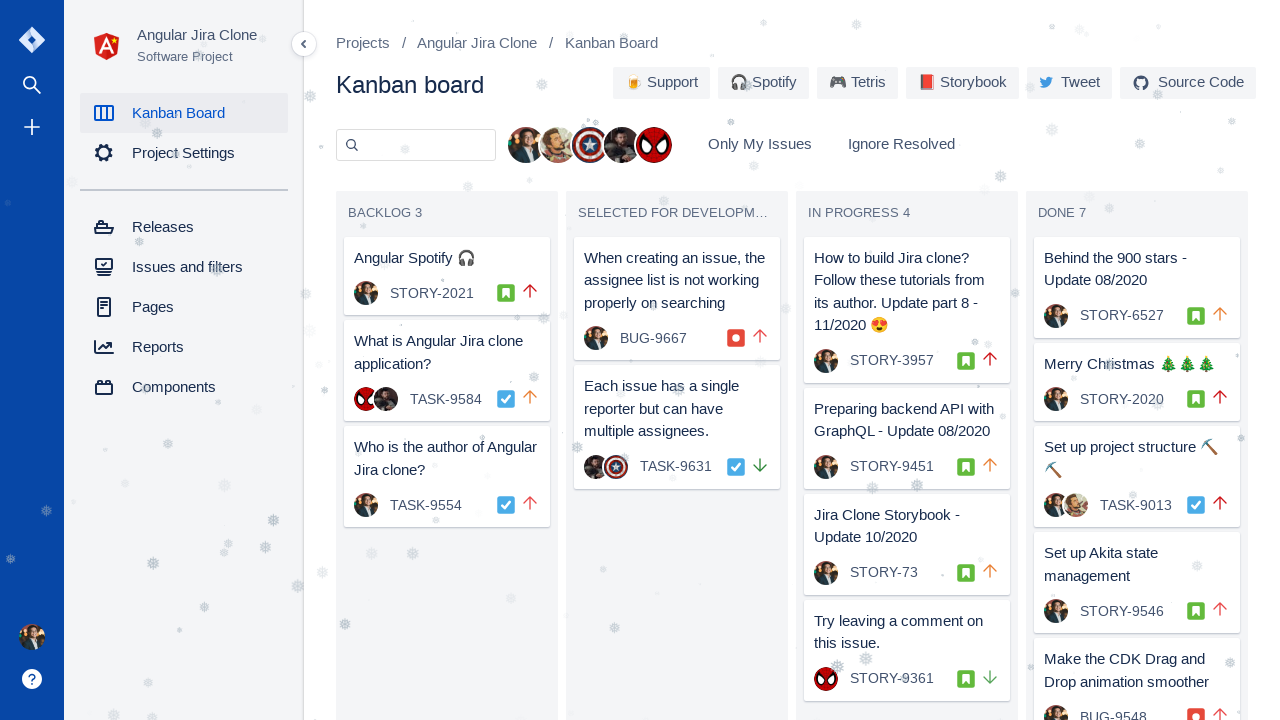

Located sidebar element
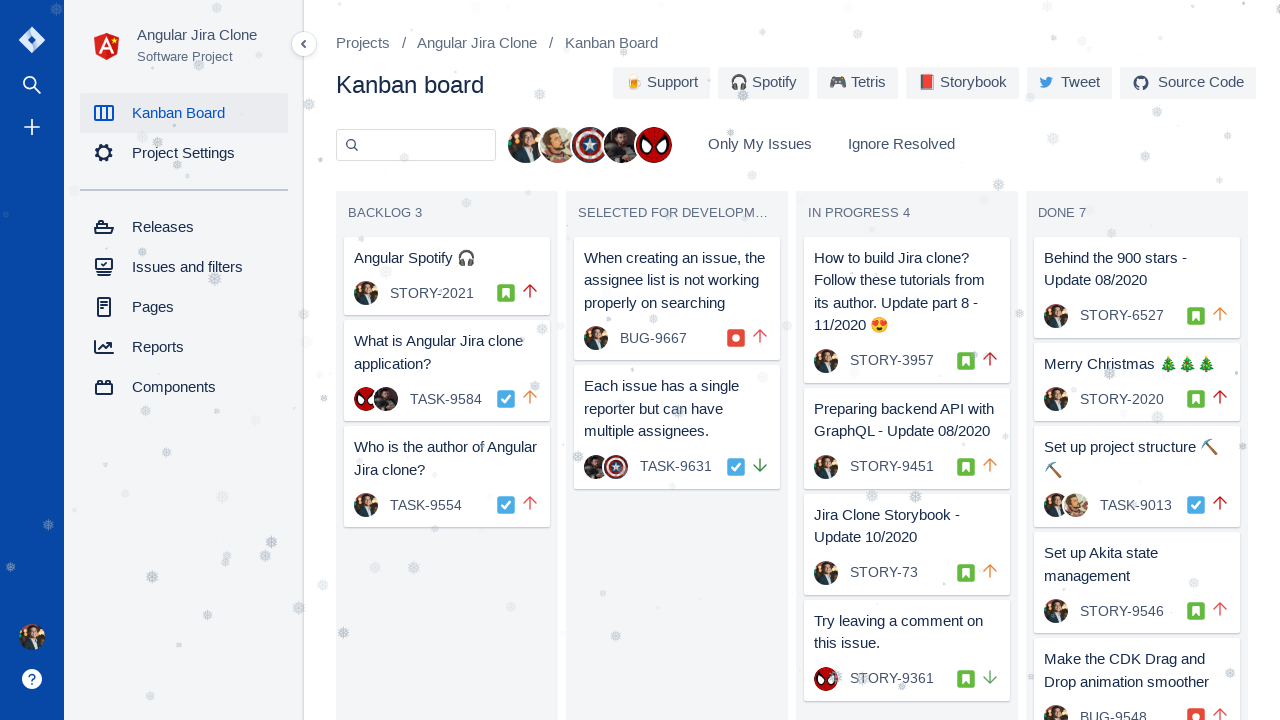

Verified sidebar is expanded with width 240px
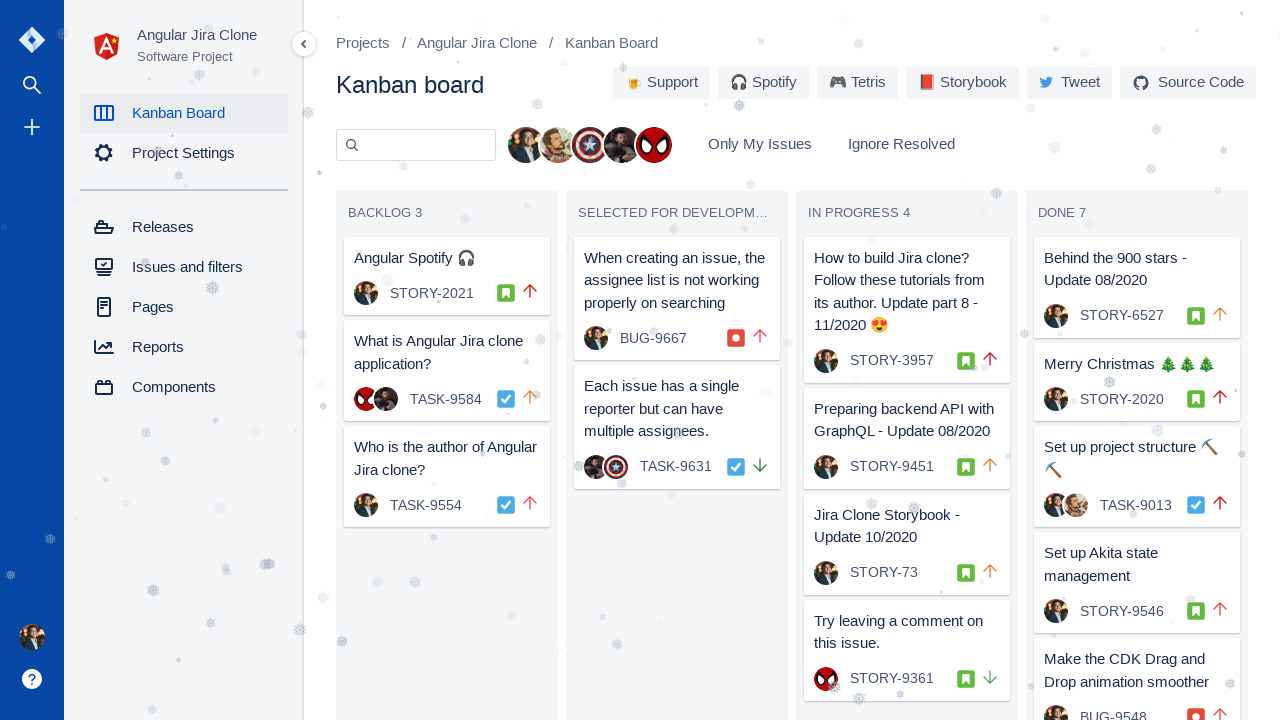

Located overlay collapse button
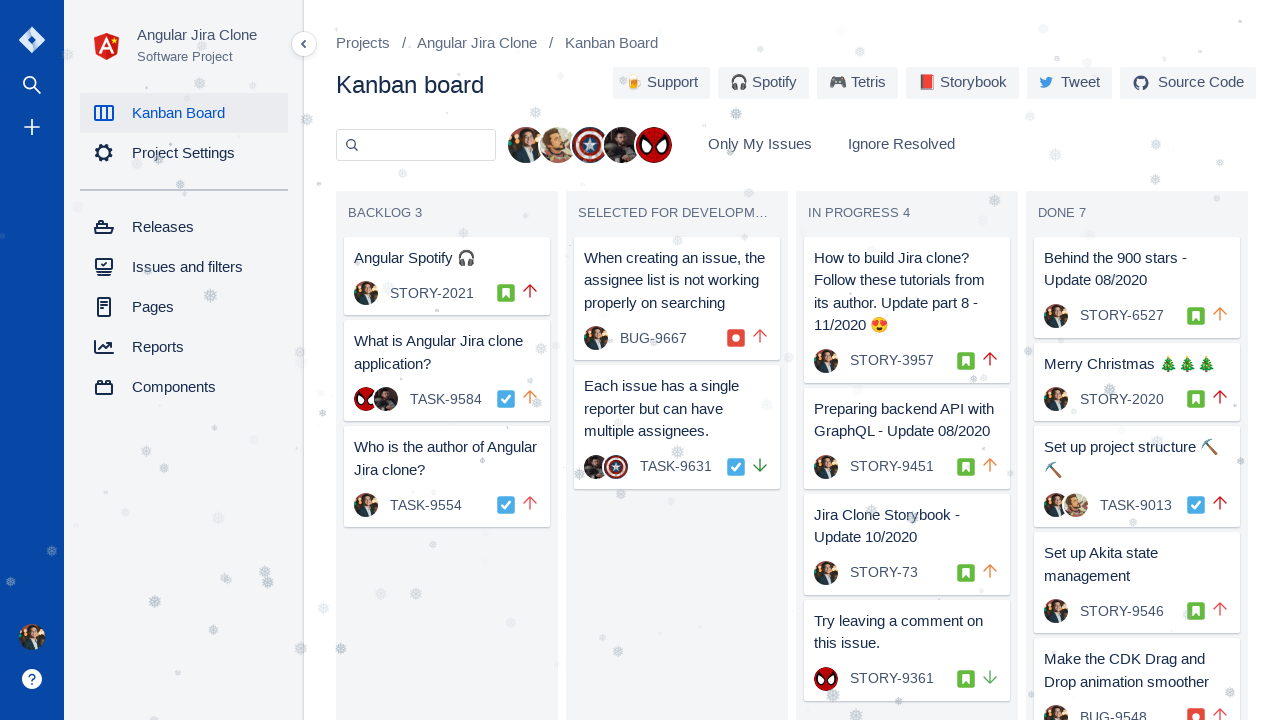

Clicked overlay button to collapse sidebar at (306, 44) on div.overlay
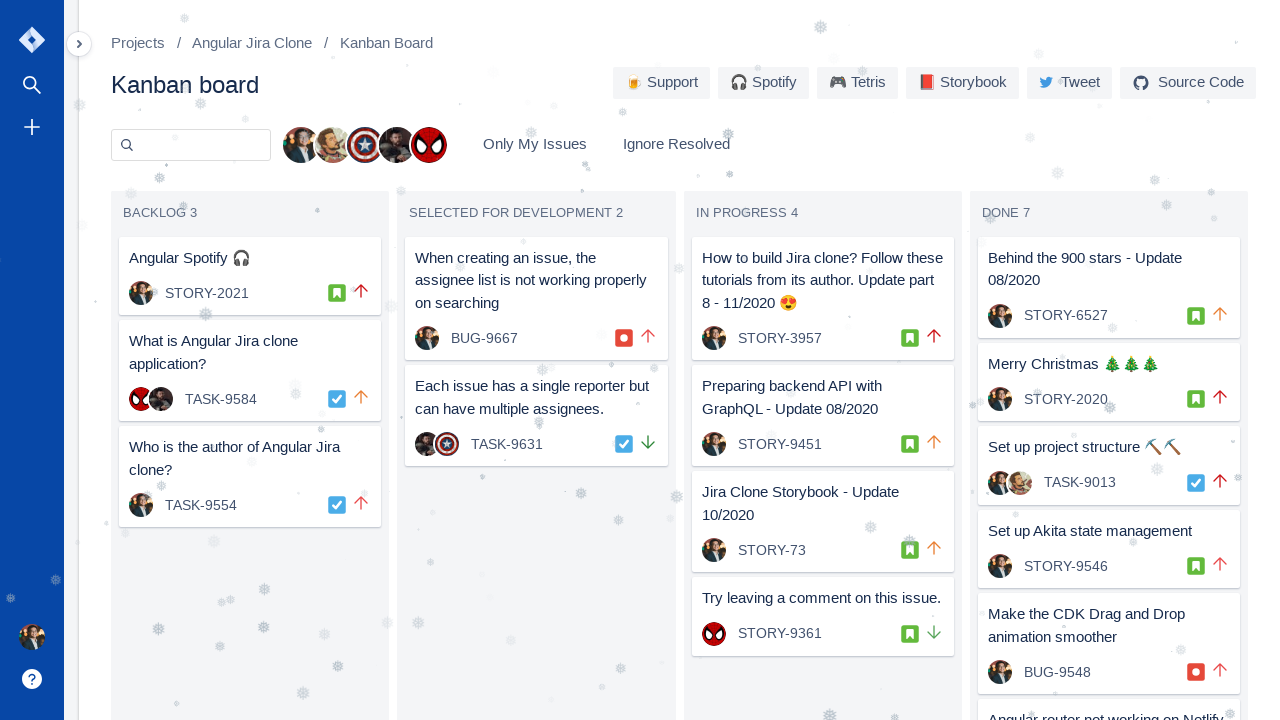

Verified sidebar is collapsed with width 15px
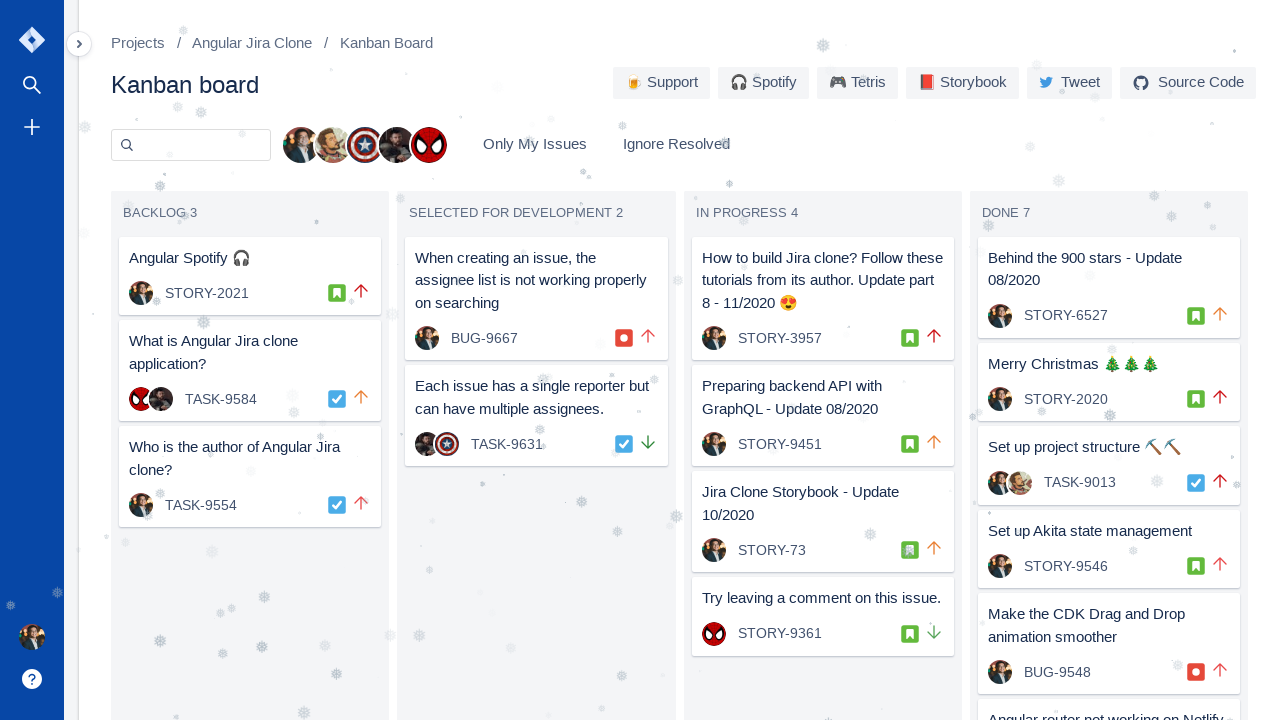

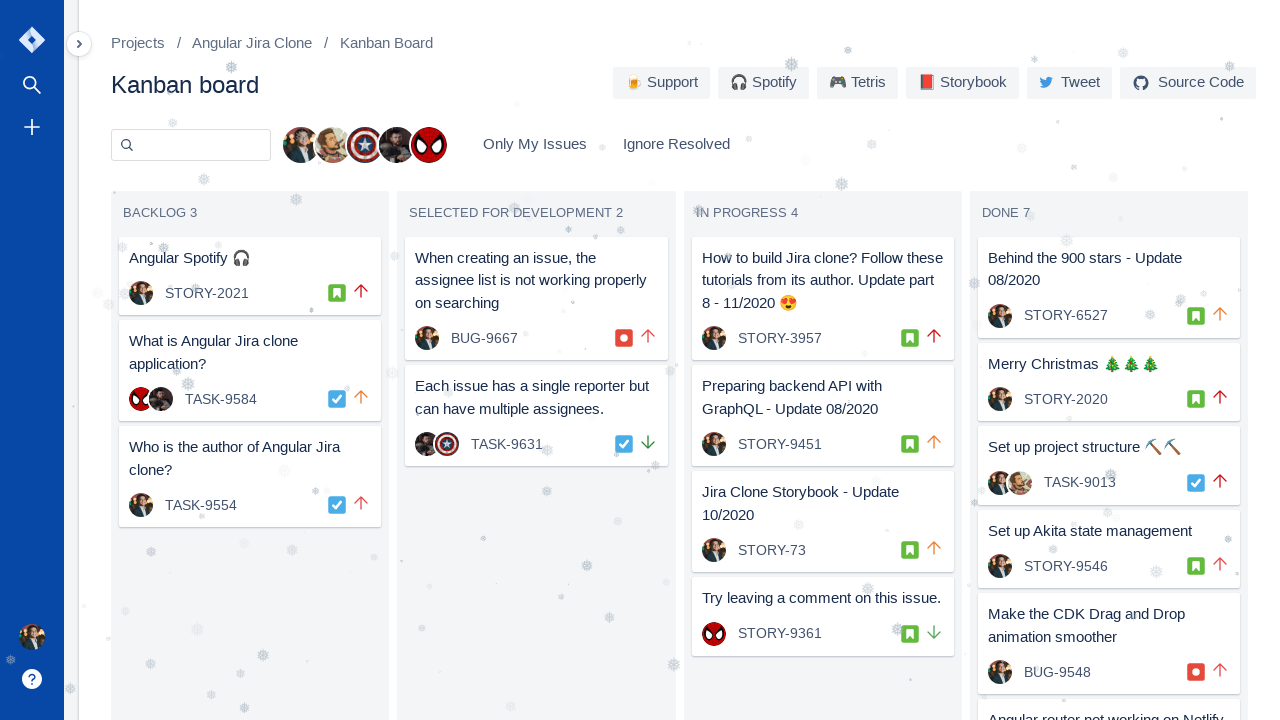